Tests adding todo items by creating two items and verifying they appear in the list

Starting URL: https://demo.playwright.dev/todomvc

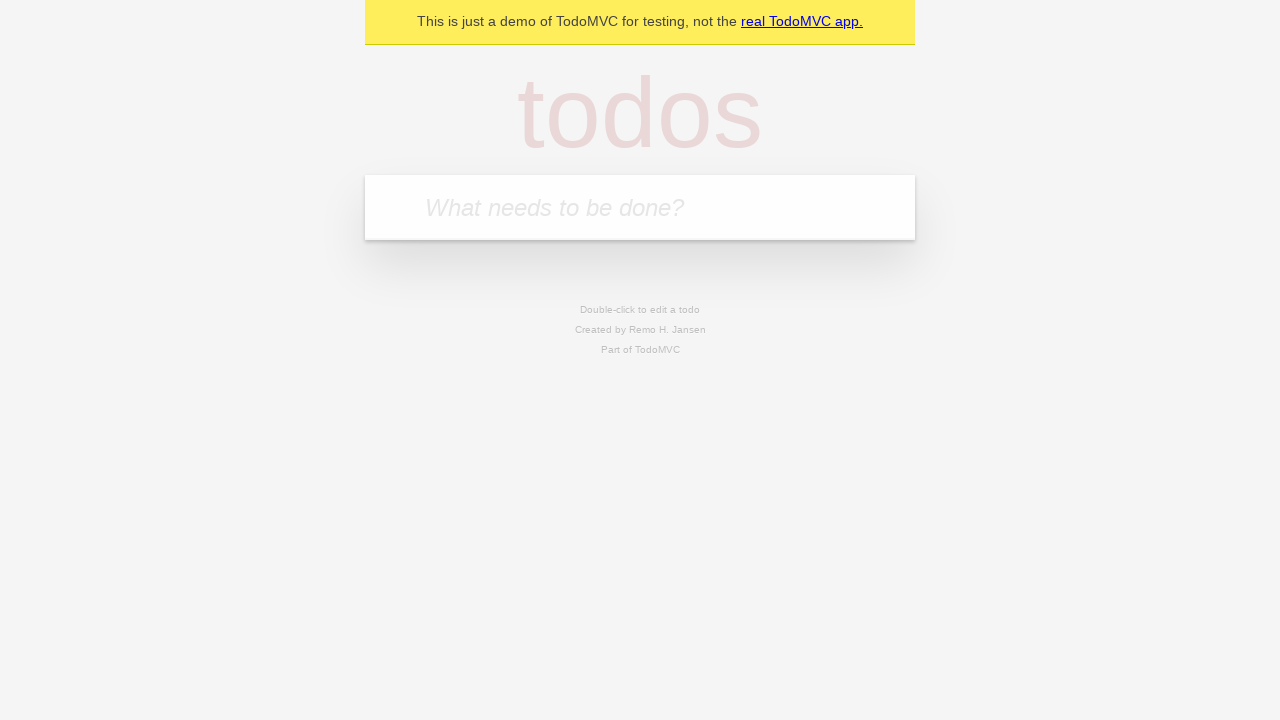

Filled new todo input with 'buy some cheese' on .new-todo
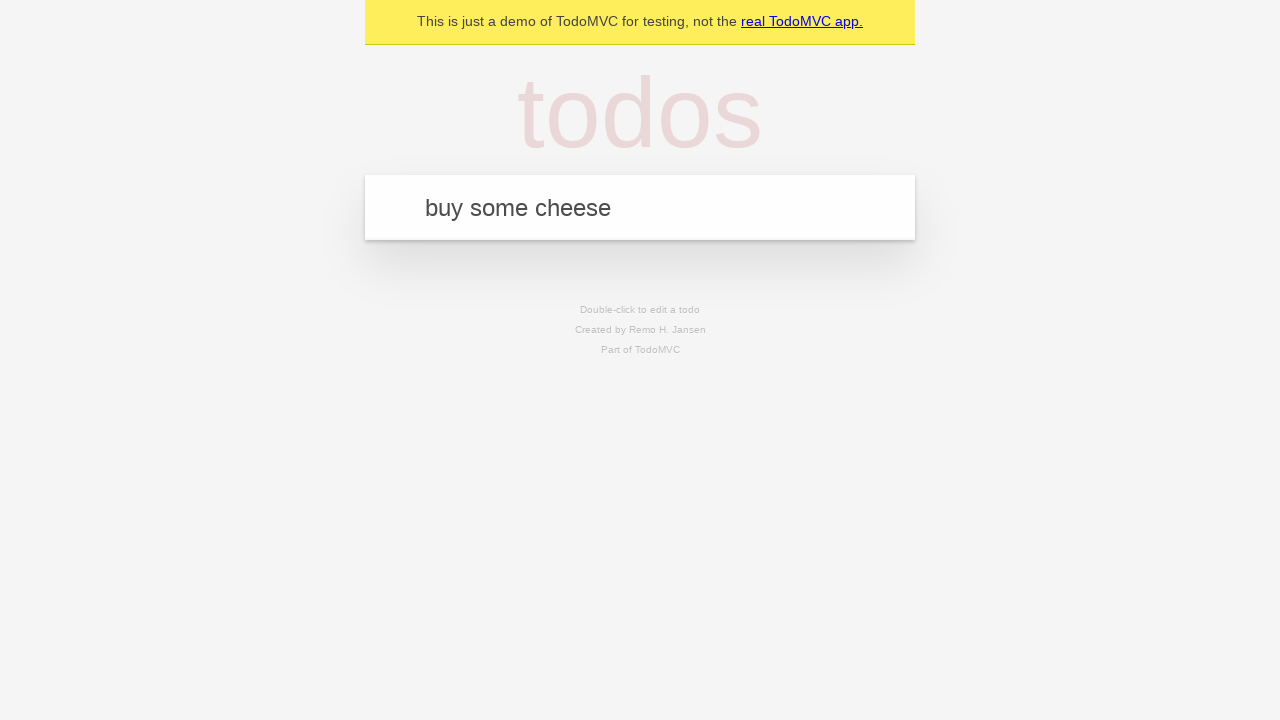

Pressed Enter to create first todo item on .new-todo
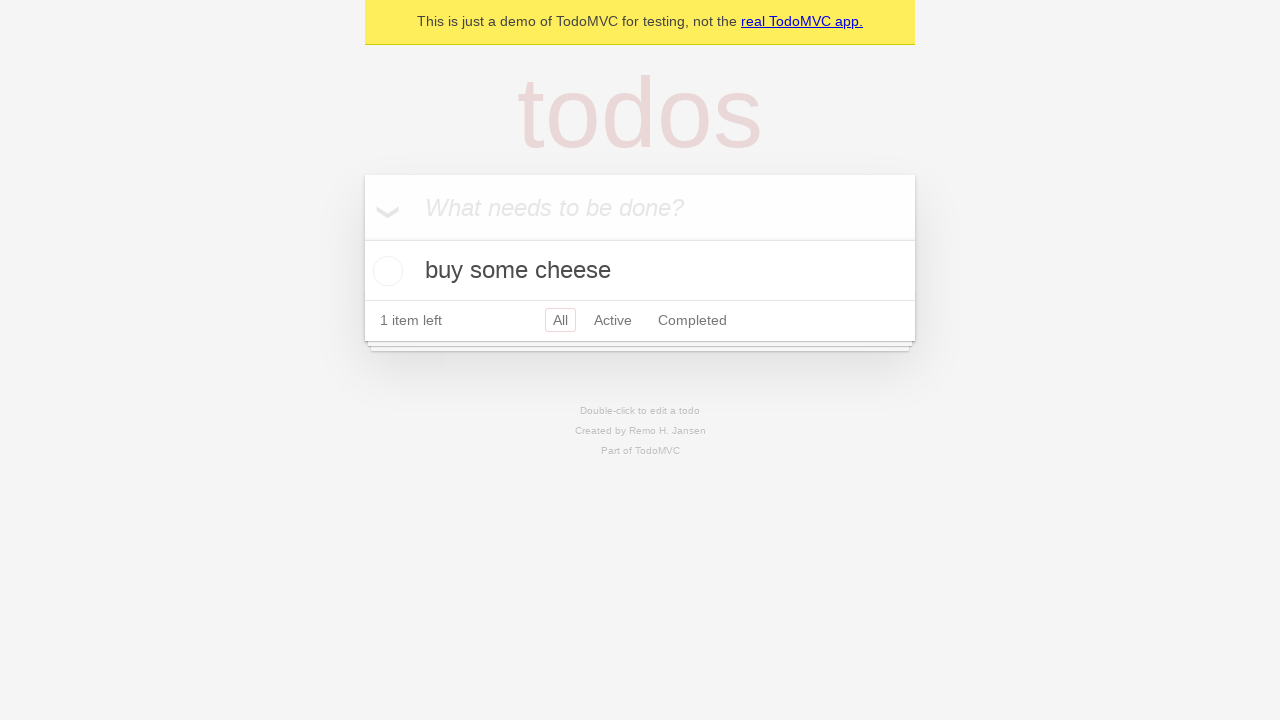

First todo item appeared in the list
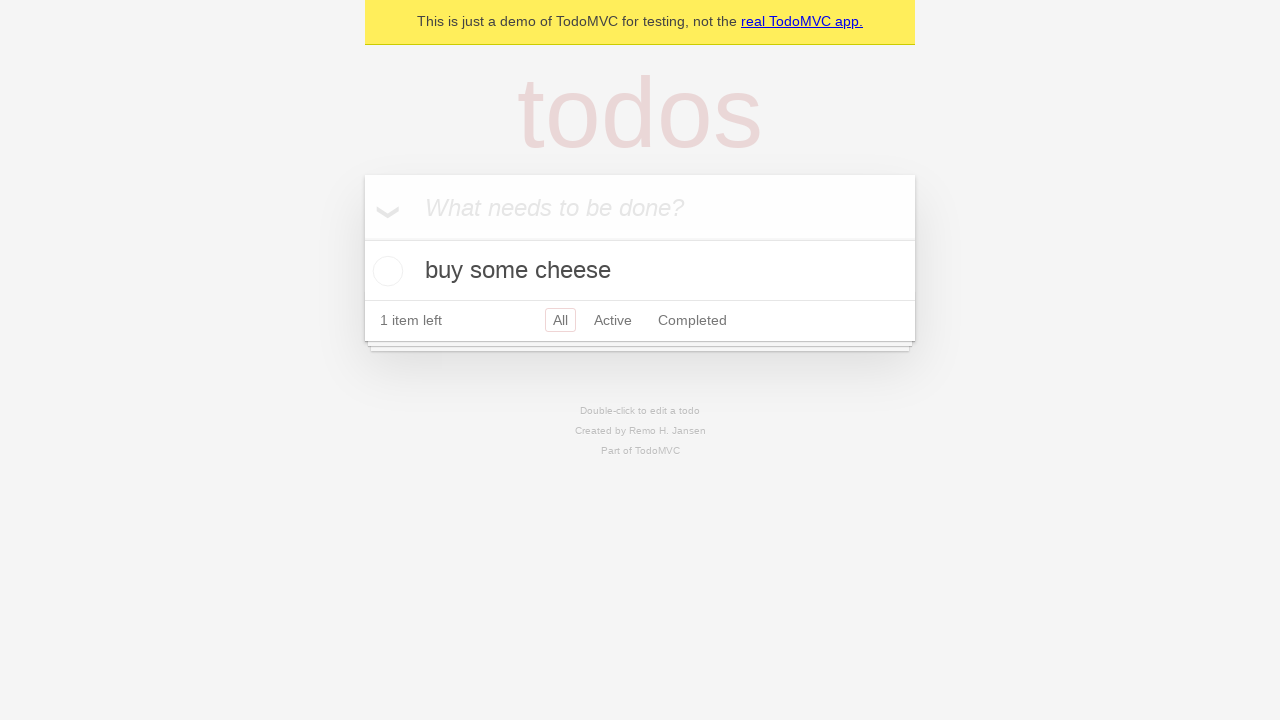

Filled new todo input with 'feed the cat' on .new-todo
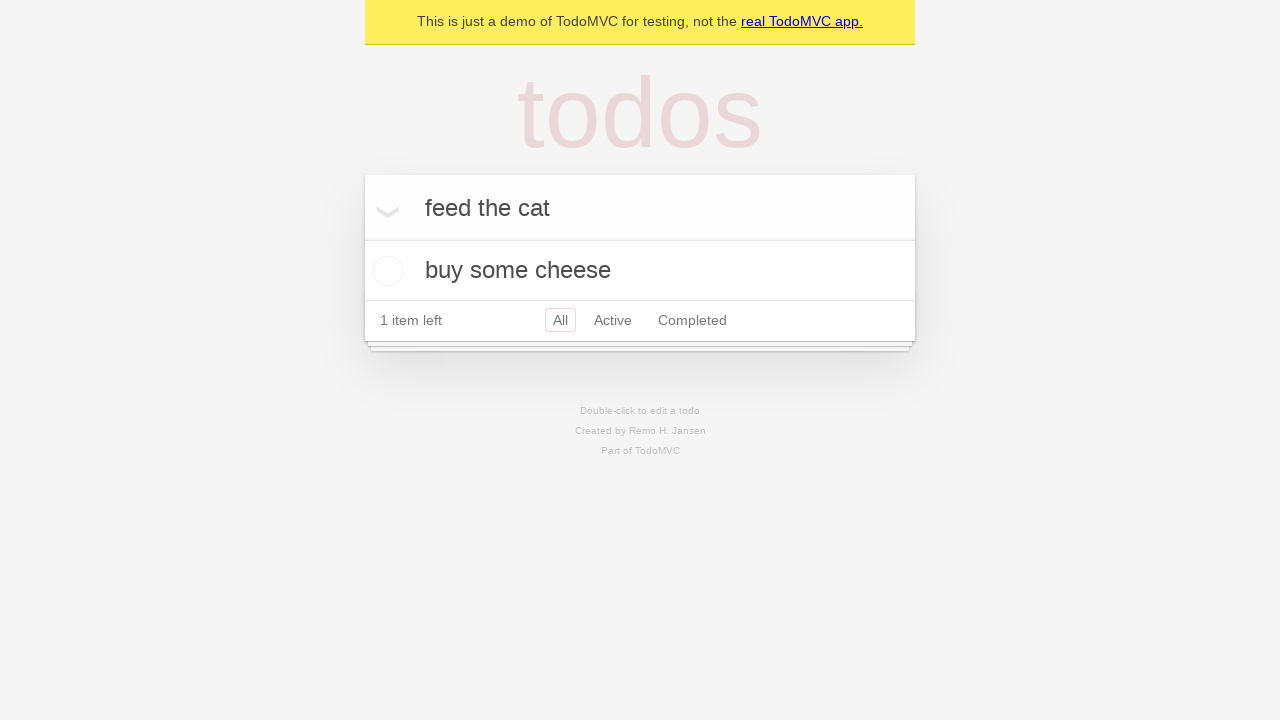

Pressed Enter to create second todo item on .new-todo
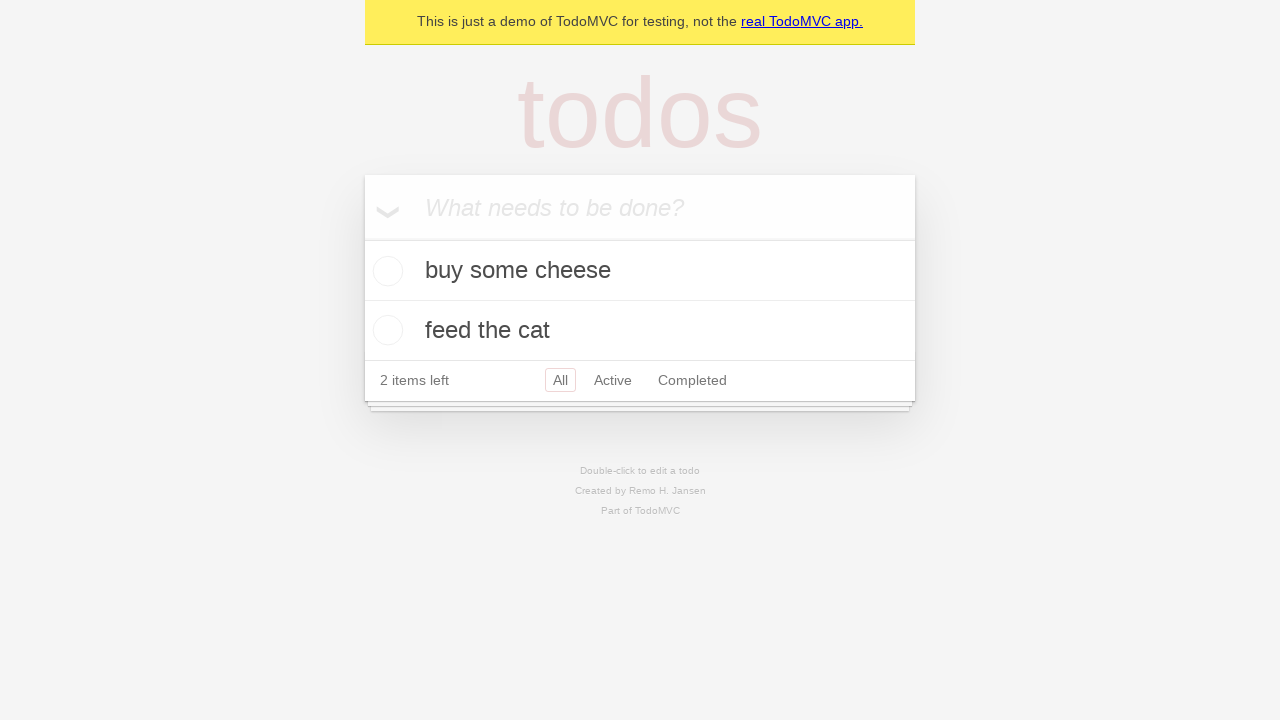

Both todo items are now visible in the list
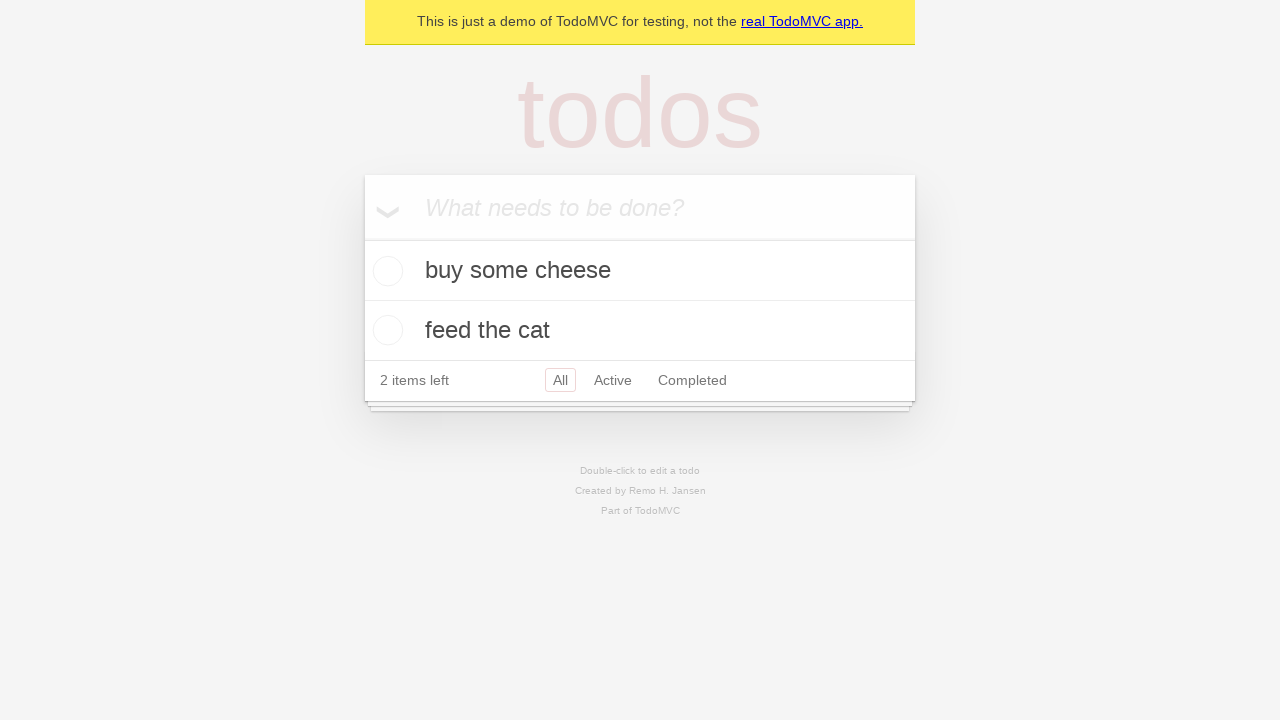

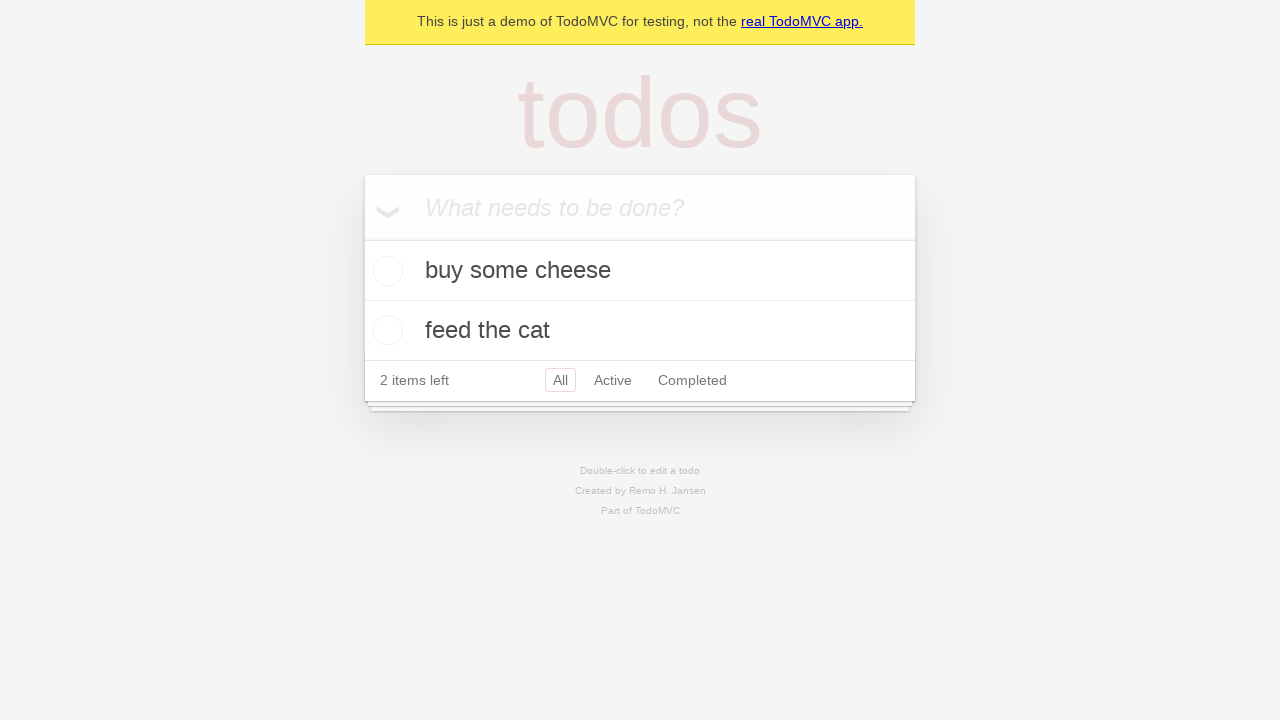